Tests clicking on navigation links using link text selectors - clicks on "Wallet" and then "Gallery" links

Starting URL: https://apsrtconline.in

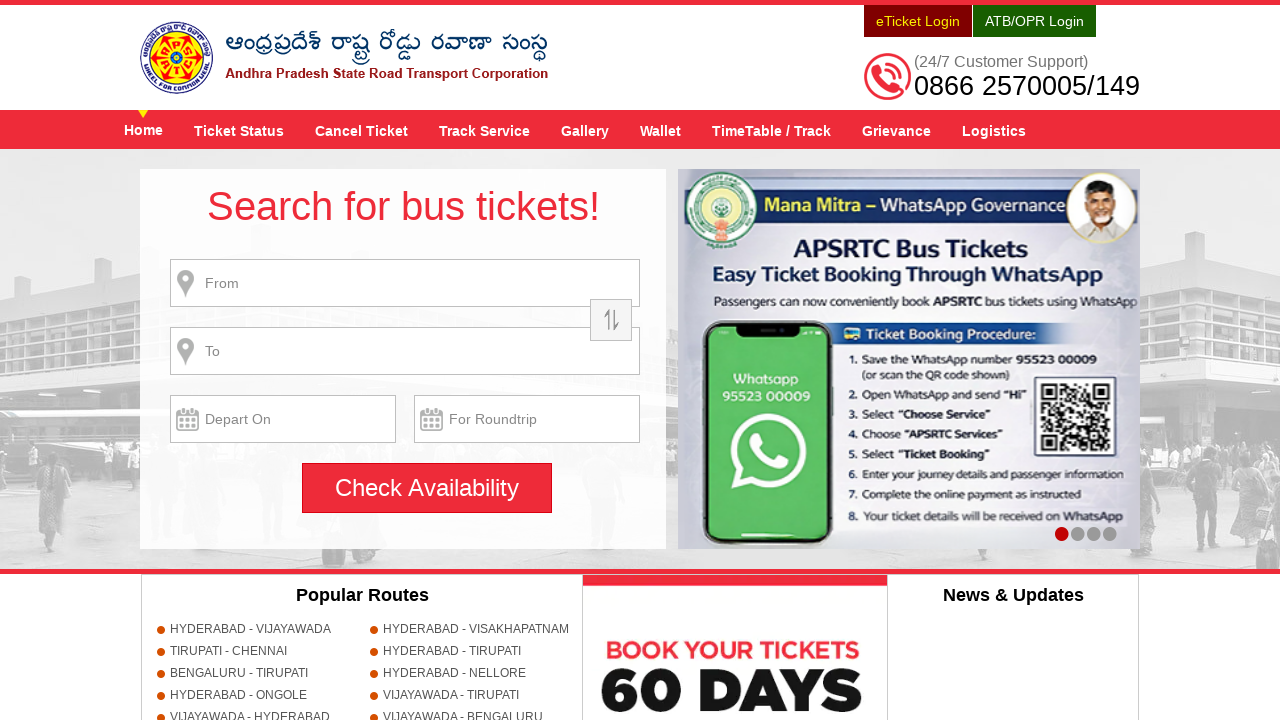

Clicked on 'Wallet' navigation link at (660, 130) on a:text('Wallet')
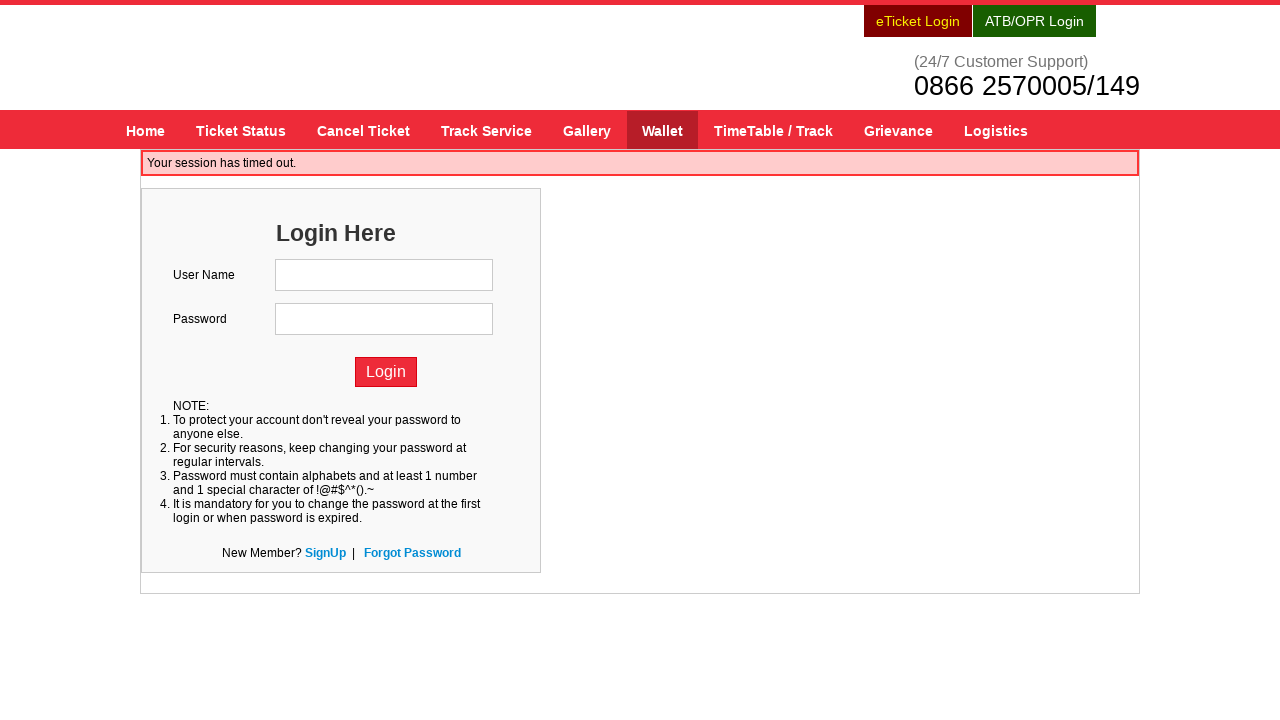

Clicked on 'Gallery' navigation link at (587, 130) on a:text('Gallery')
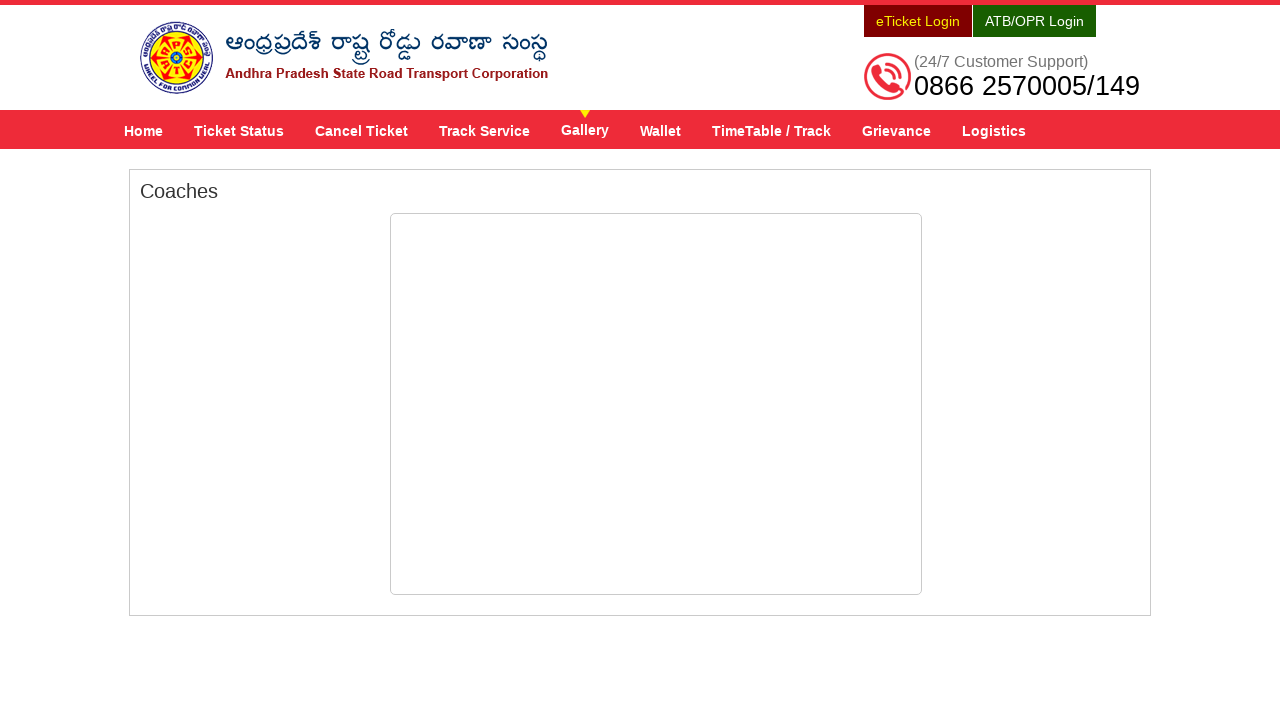

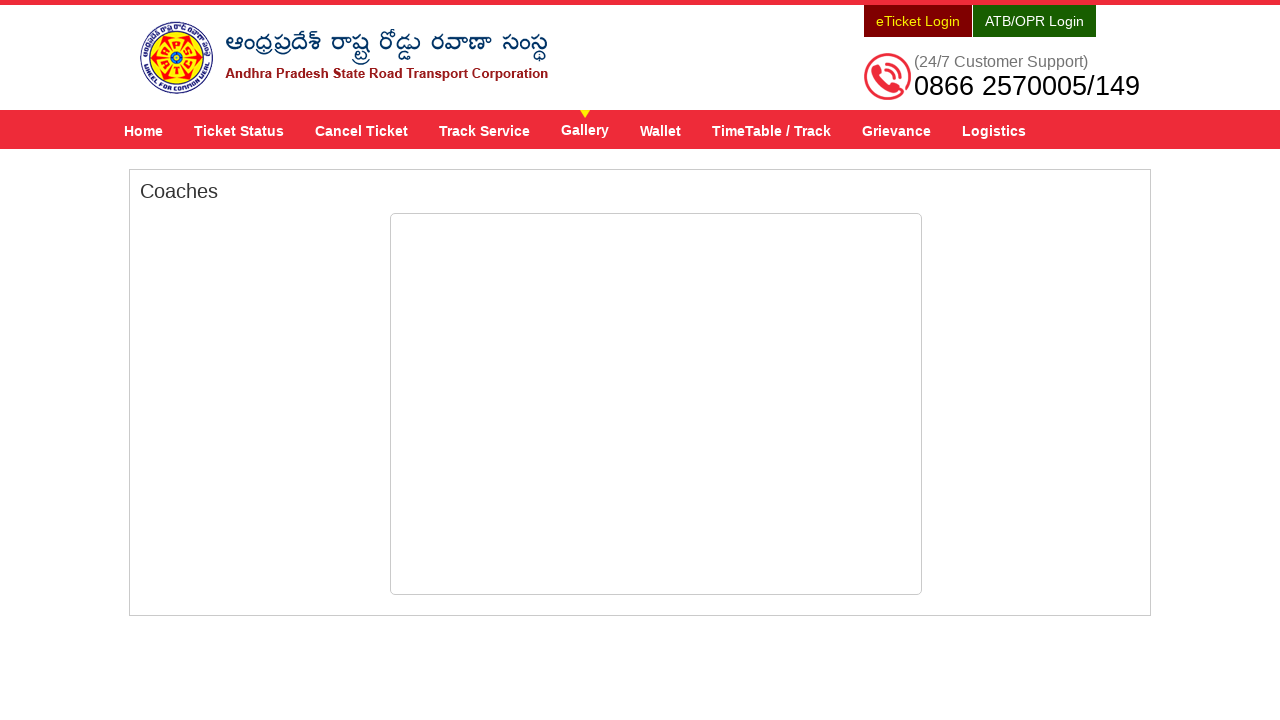